Tests dropdown selection functionality by navigating to the dropdown page and selecting different options using various selection methods (by text, by value, by index)

Starting URL: http://the-internet.herokuapp.com/

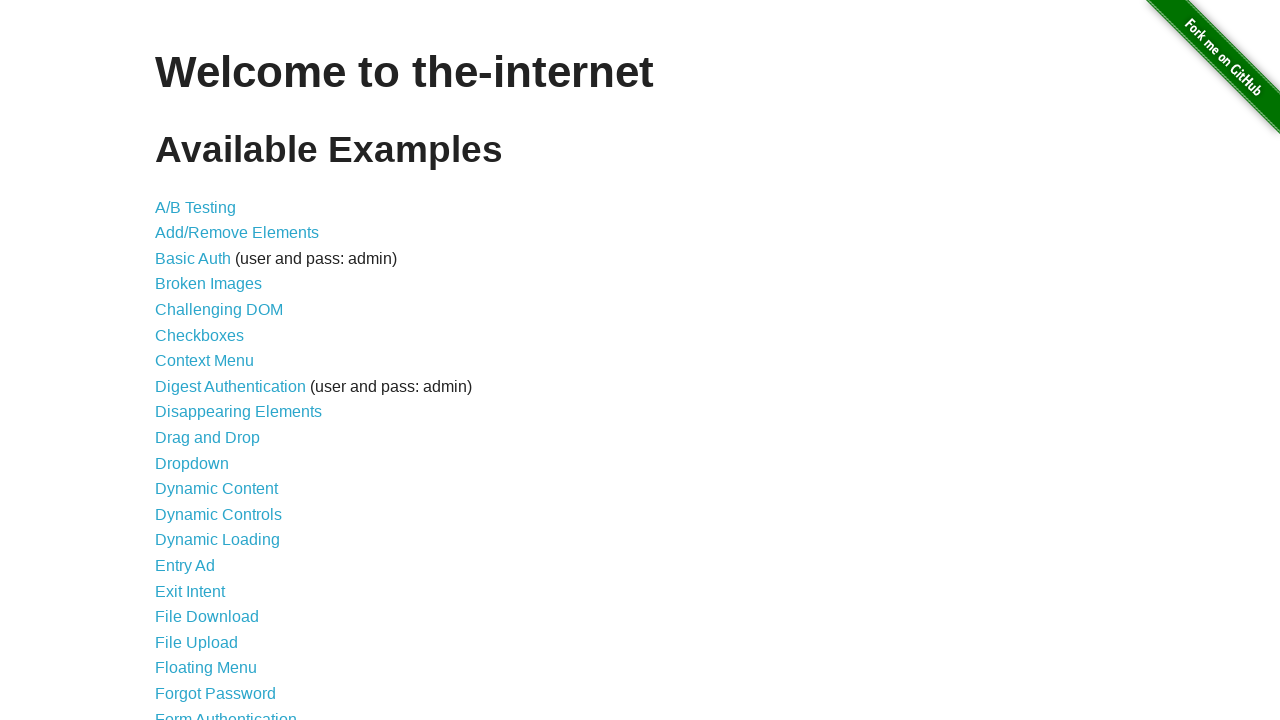

Clicked on dropdown link at (192, 463) on a[href='/dropdown']
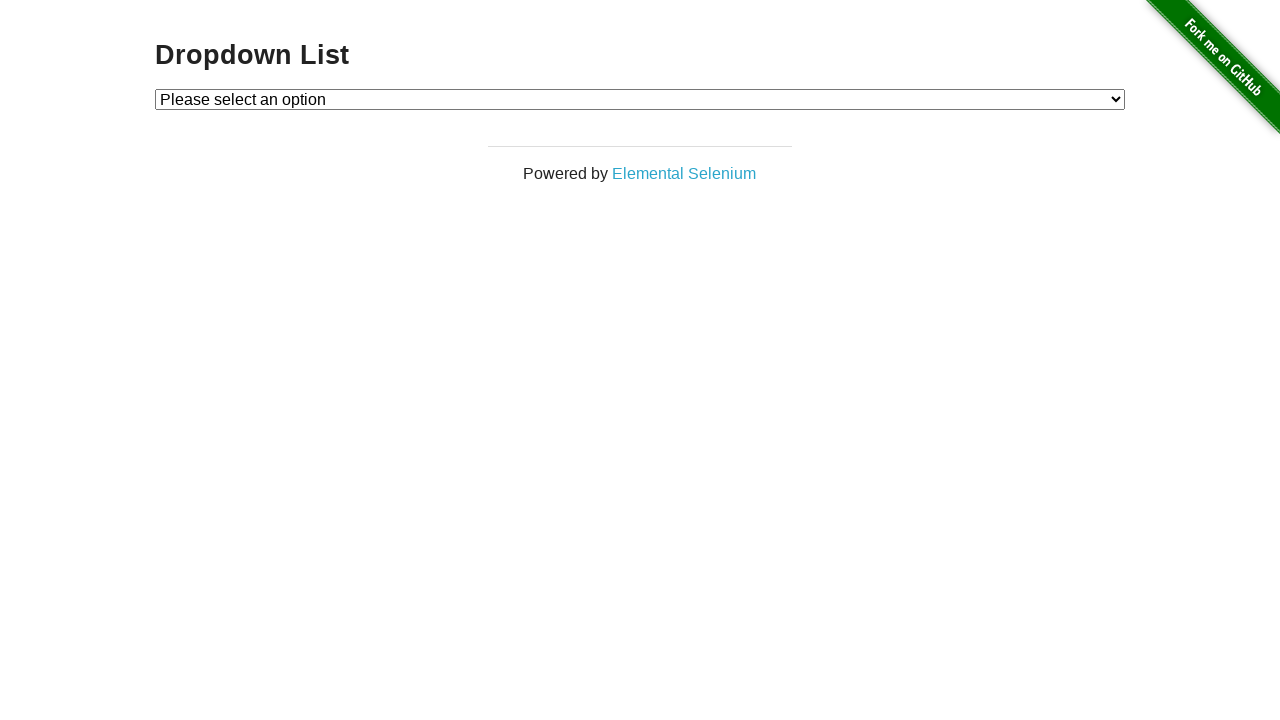

Dropdown element loaded and became visible
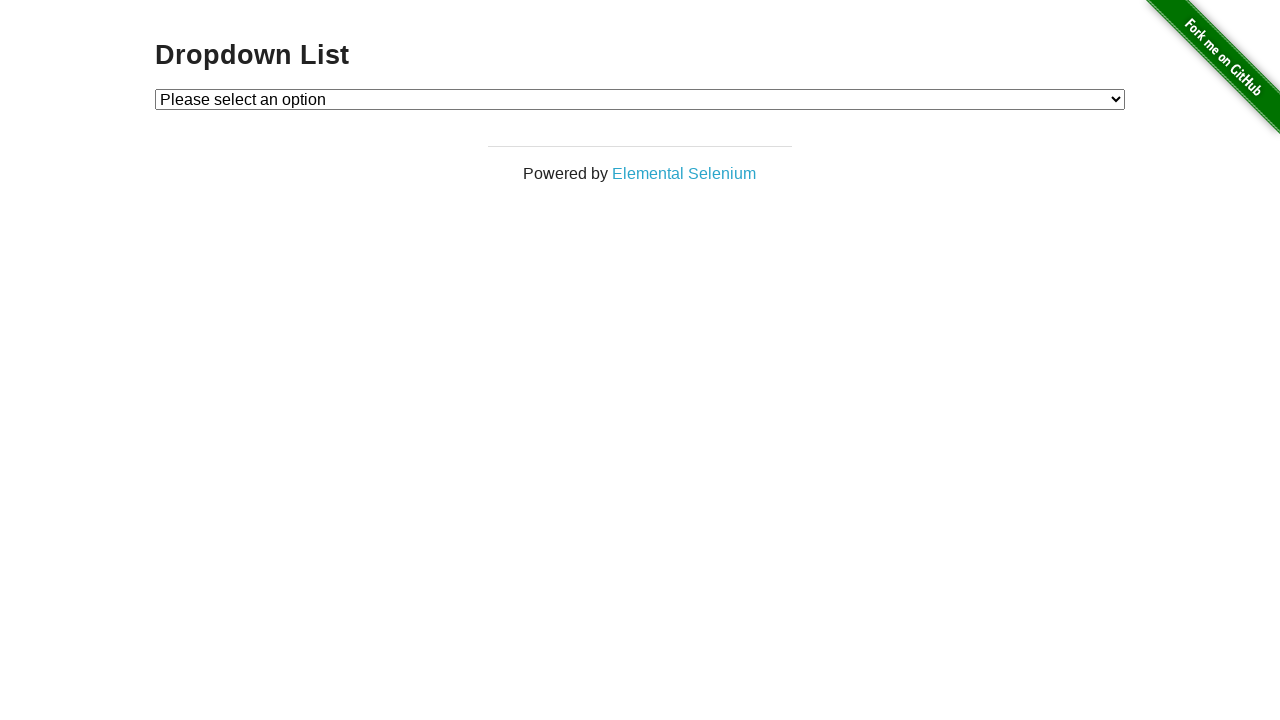

Selected 'Option 2' from dropdown by visible text on #dropdown
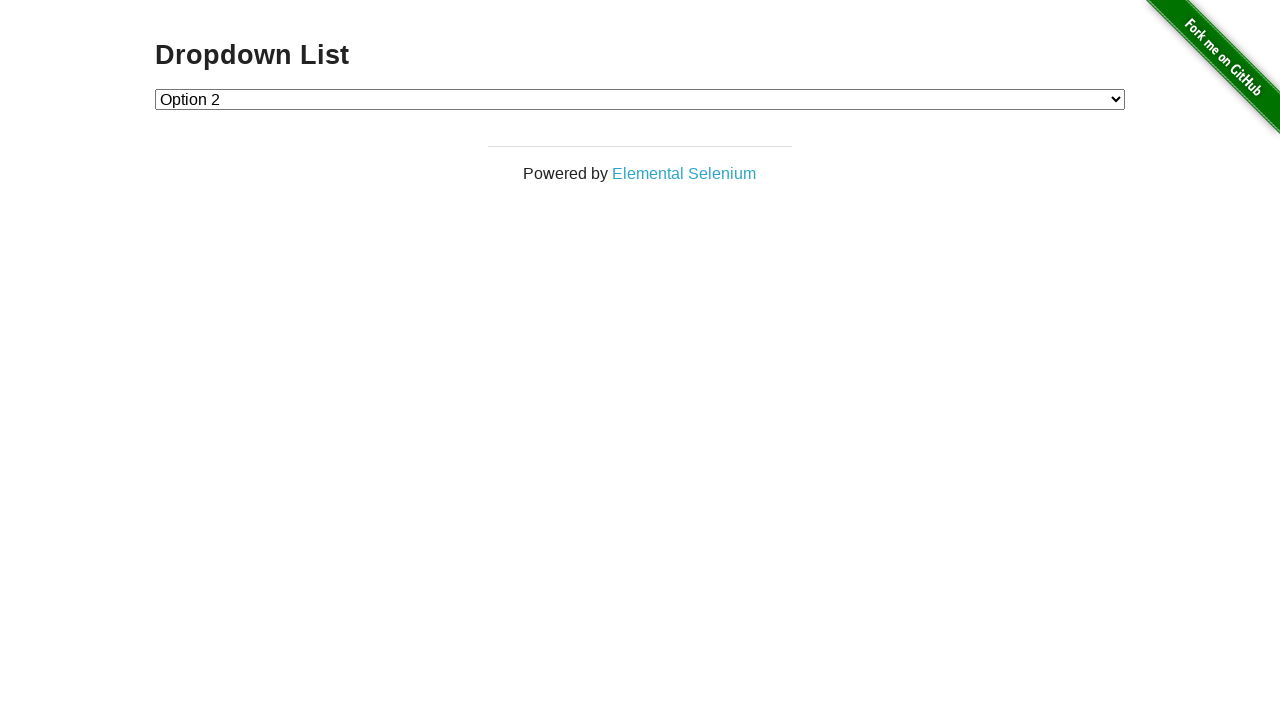

Selected option with value '1' from dropdown on #dropdown
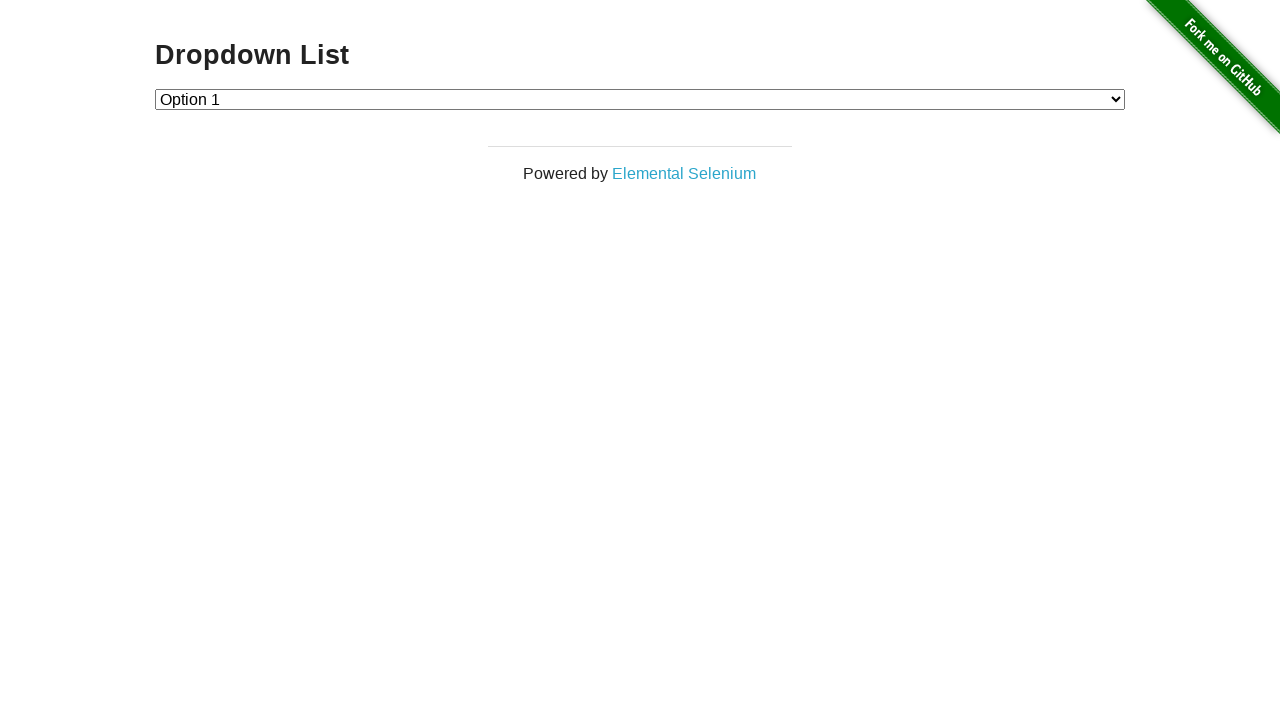

Selected option at index 2 (Option 2) from dropdown on #dropdown
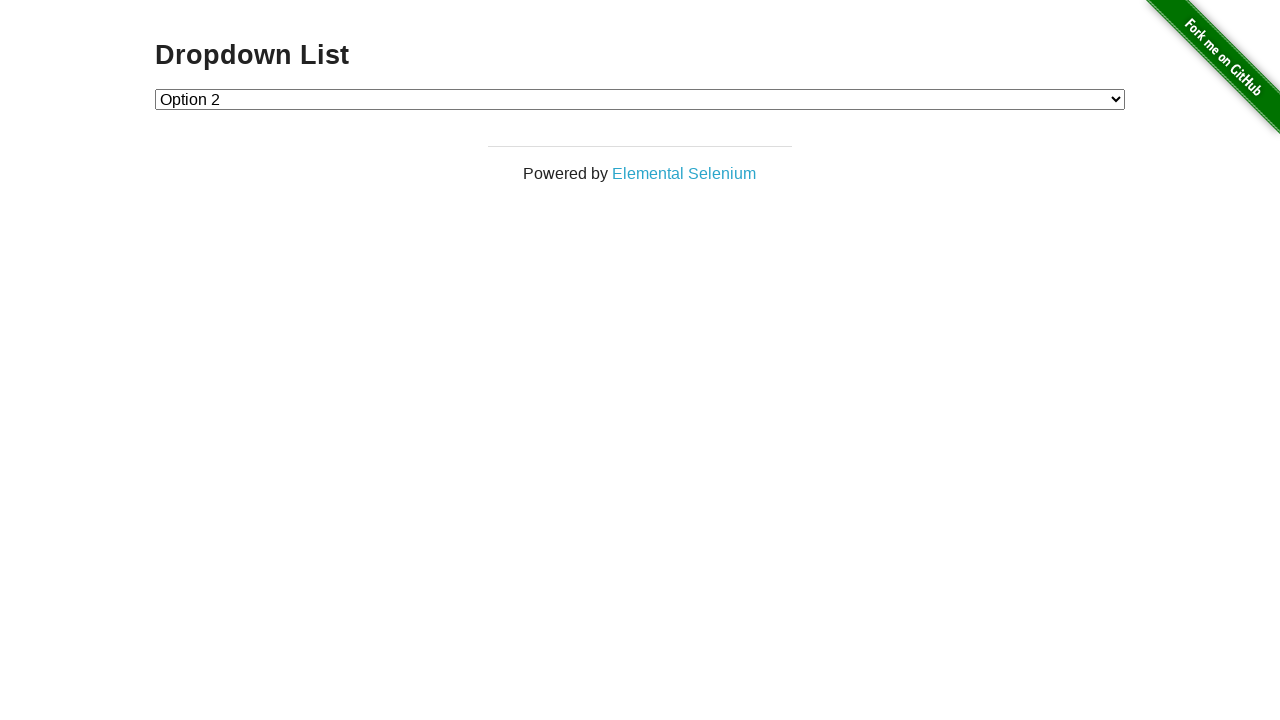

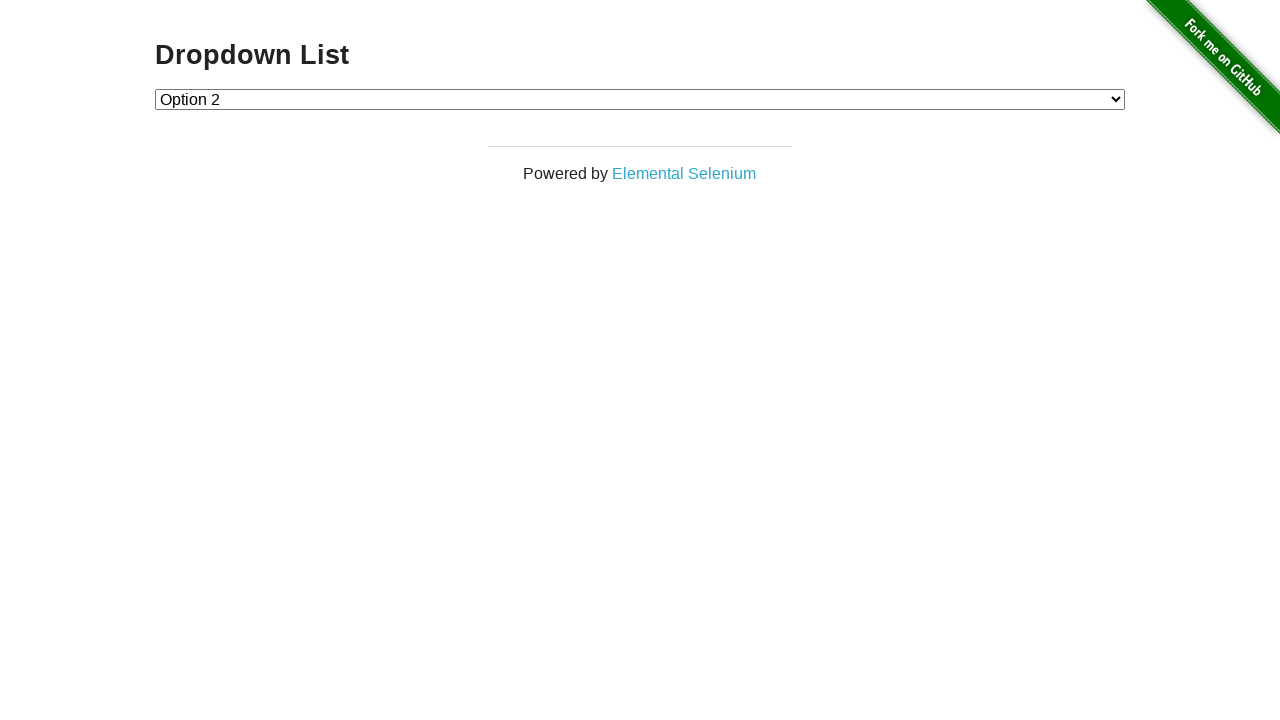